Tests basic navigation by visiting two websites sequentially - letcode.in and playwright.dev

Starting URL: https://letcode.in

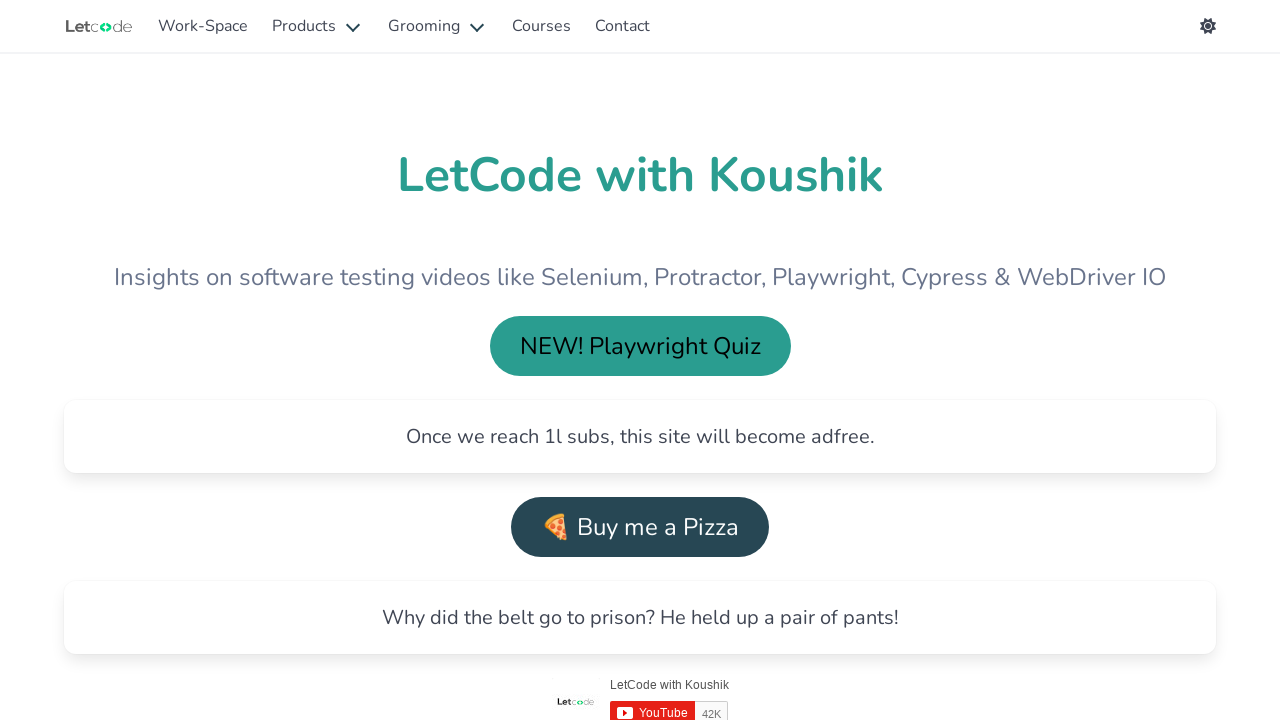

Navigated to https://playwright.dev
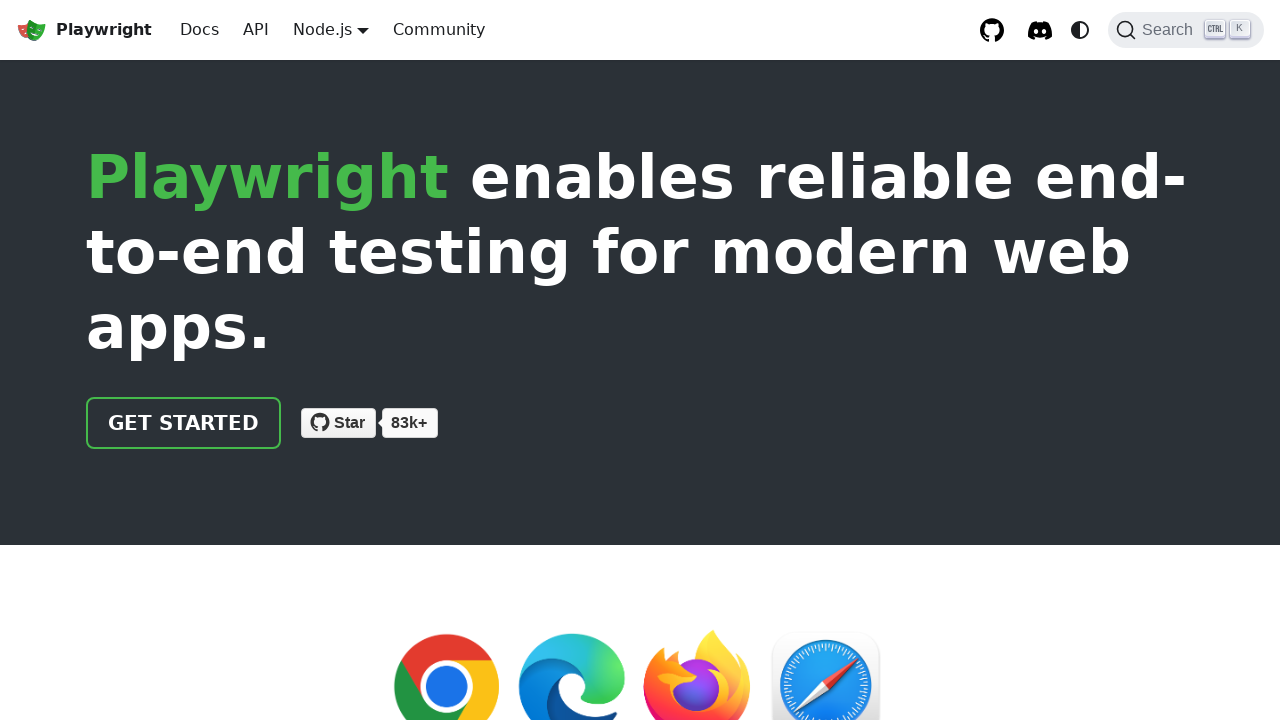

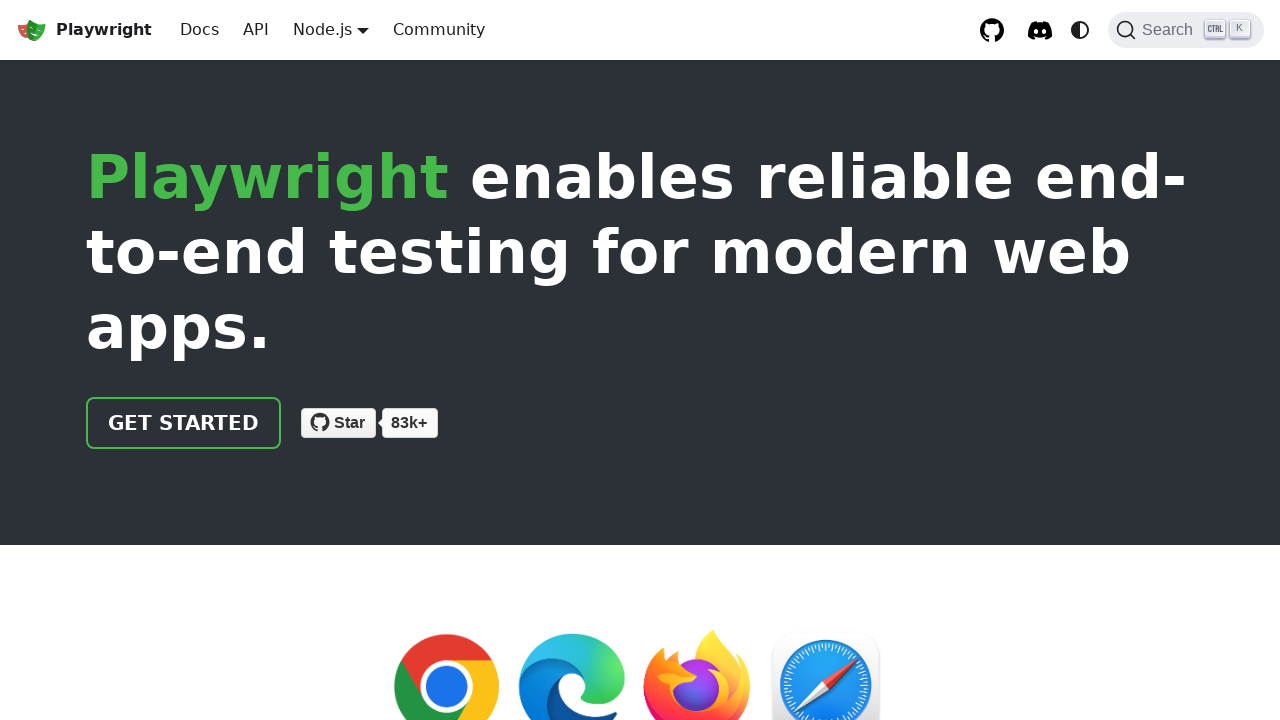